Tests form filling functionality by entering random user name and email into text fields on the DemoQA text box page

Starting URL: https://demoqa.com/text-box

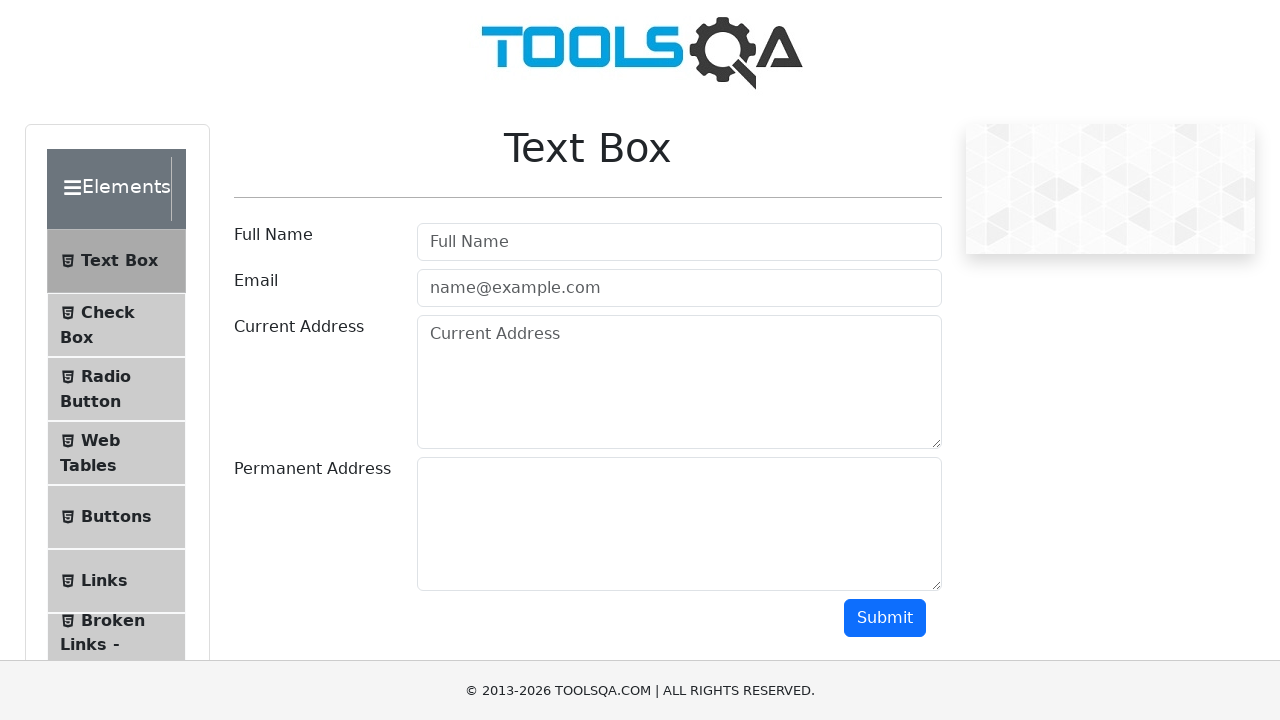

Filled username field with 'Michael Johnson' on #userName
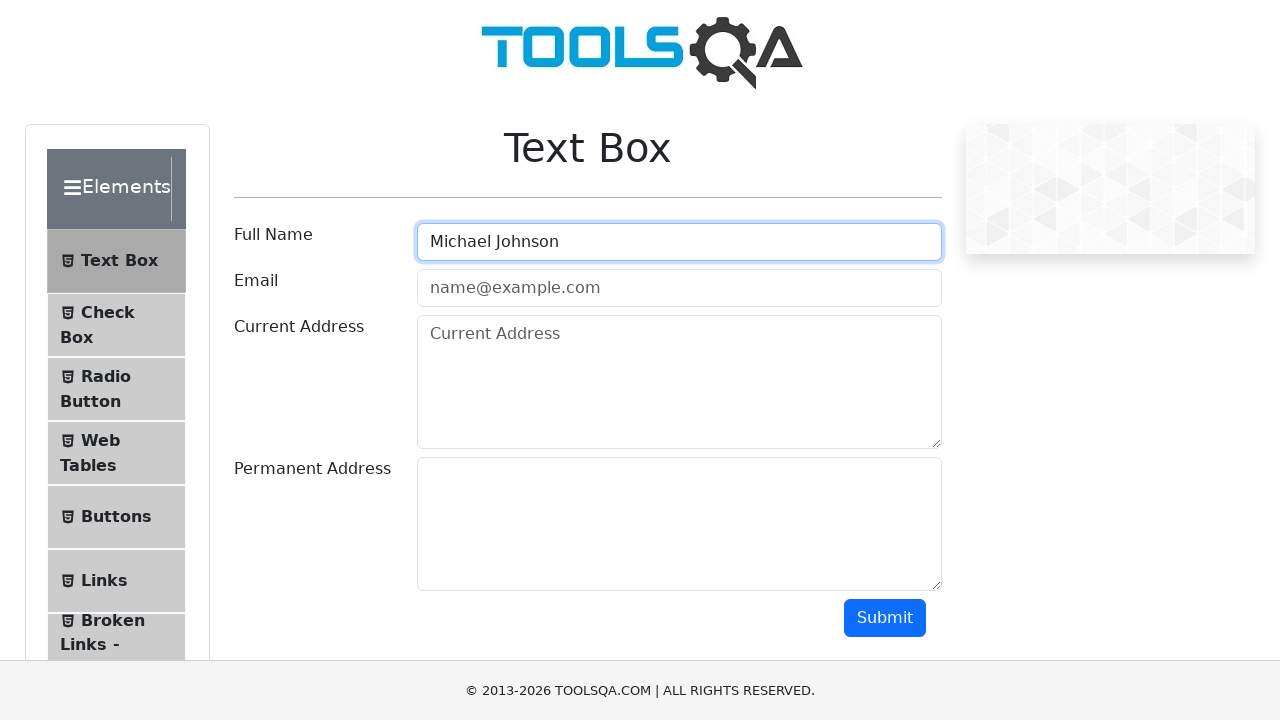

Filled email field with 'mjohnson847@example.com' on #userEmail
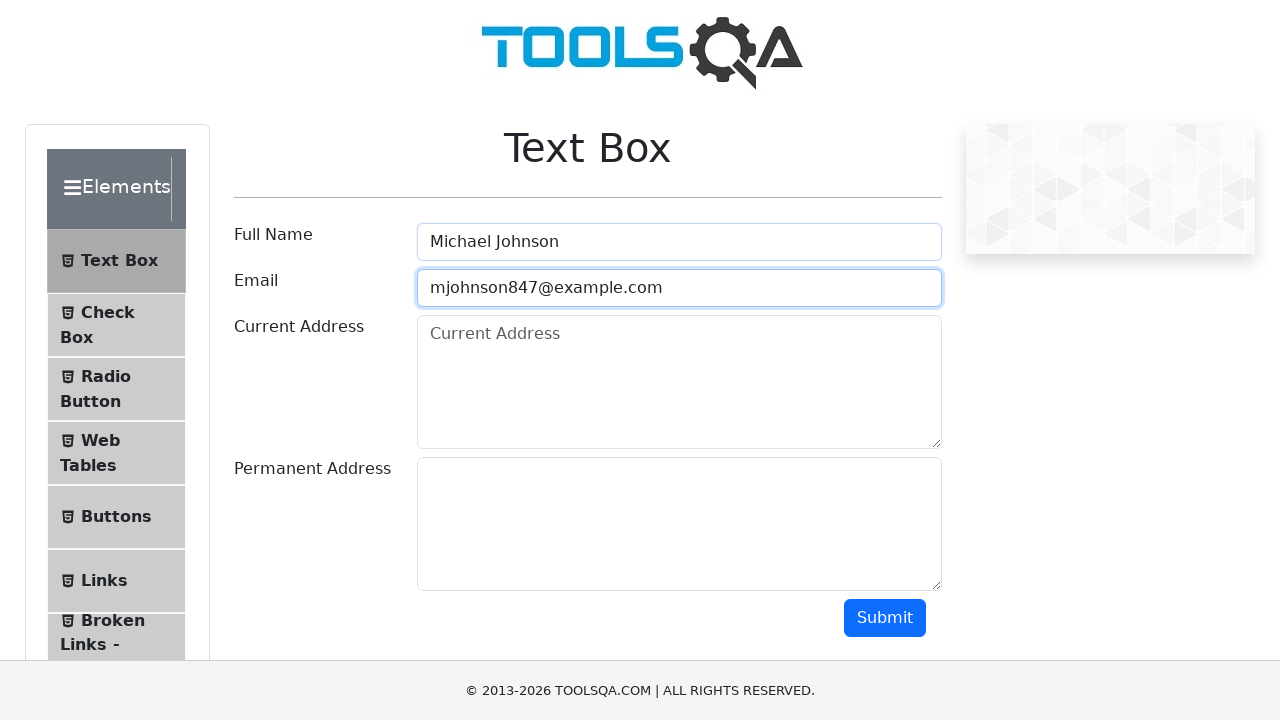

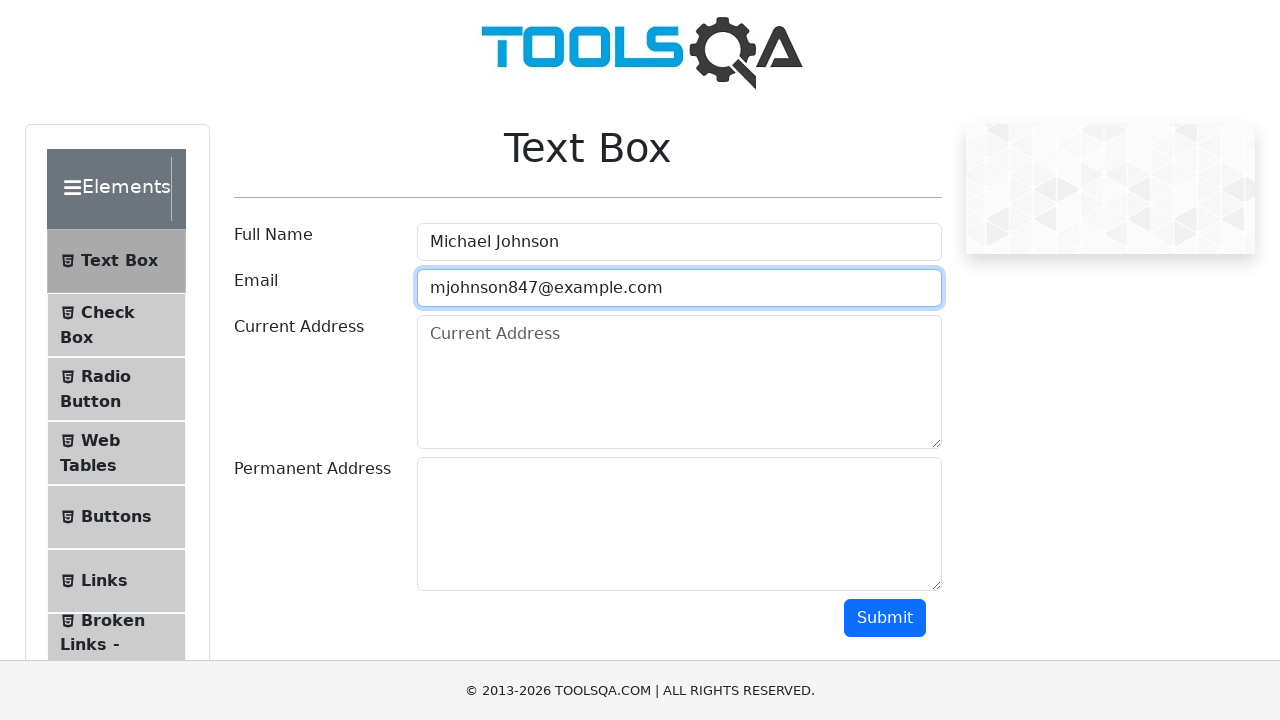